Tests that the browser back button works correctly with filter navigation between All, Active, and Completed views.

Starting URL: https://demo.playwright.dev/todomvc

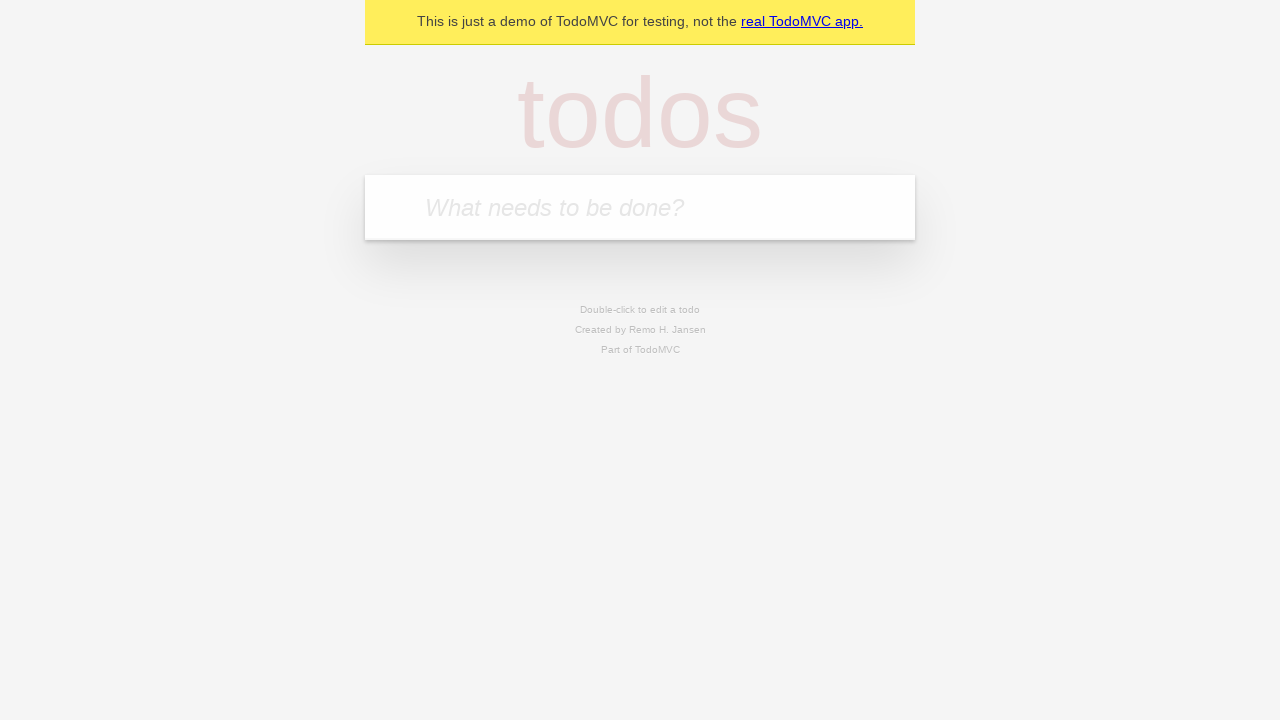

Filled todo input with 'buy some cheese' on internal:attr=[placeholder="What needs to be done?"i]
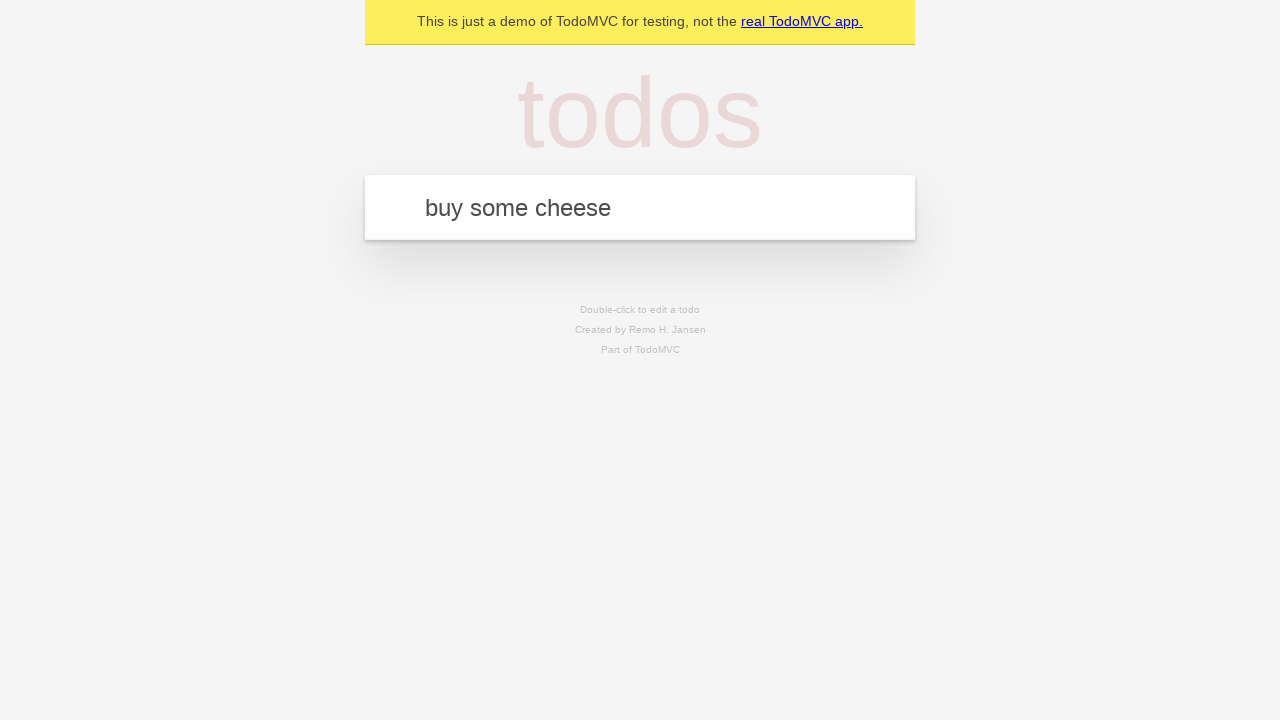

Pressed Enter to create first todo on internal:attr=[placeholder="What needs to be done?"i]
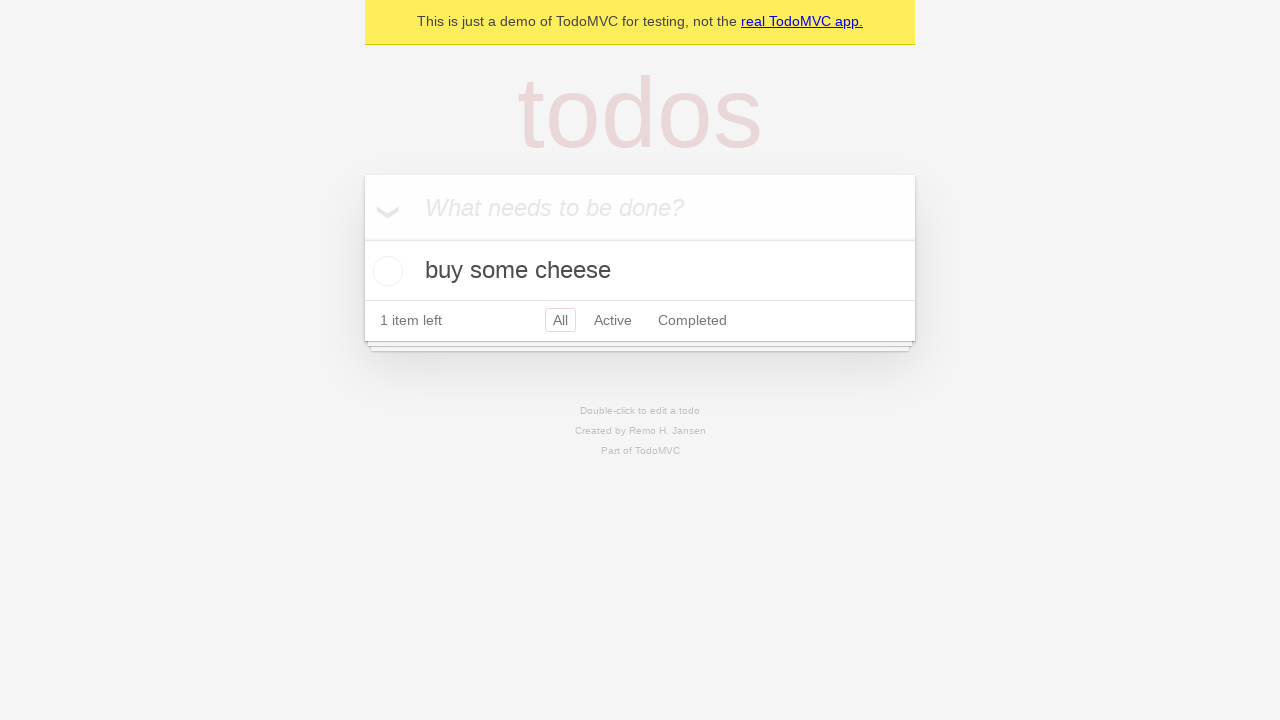

Filled todo input with 'feed the cat' on internal:attr=[placeholder="What needs to be done?"i]
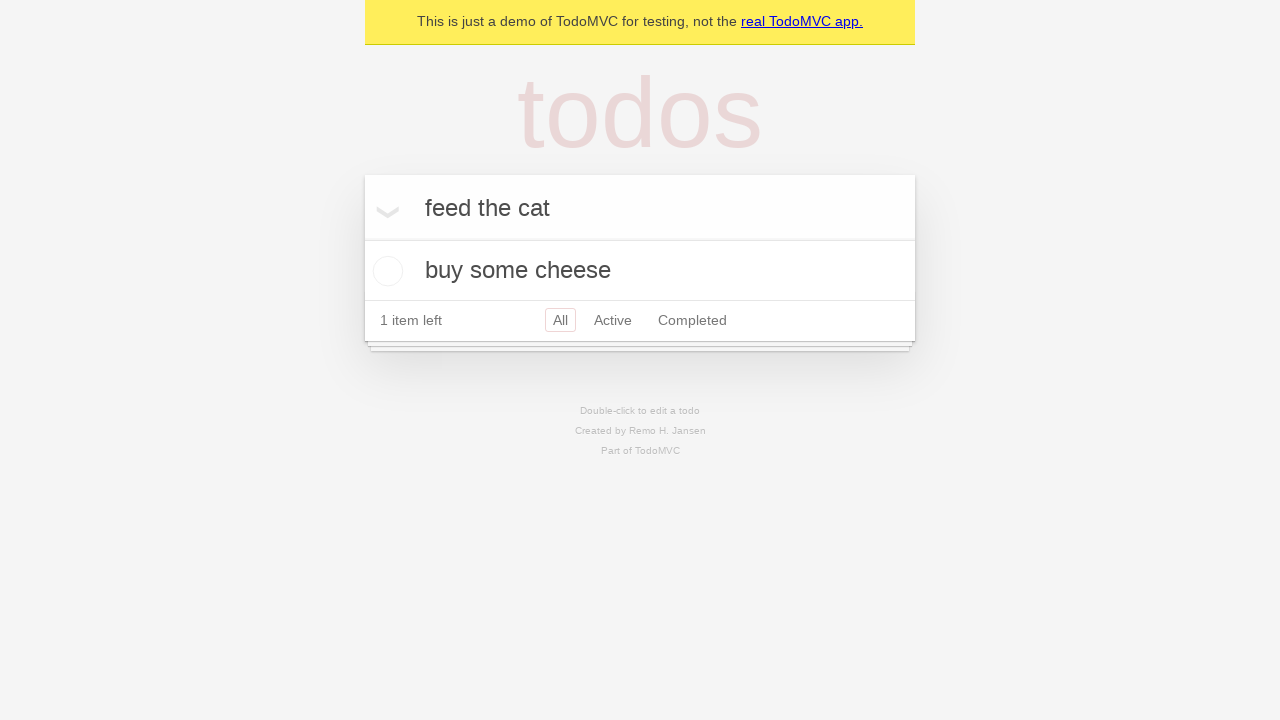

Pressed Enter to create second todo on internal:attr=[placeholder="What needs to be done?"i]
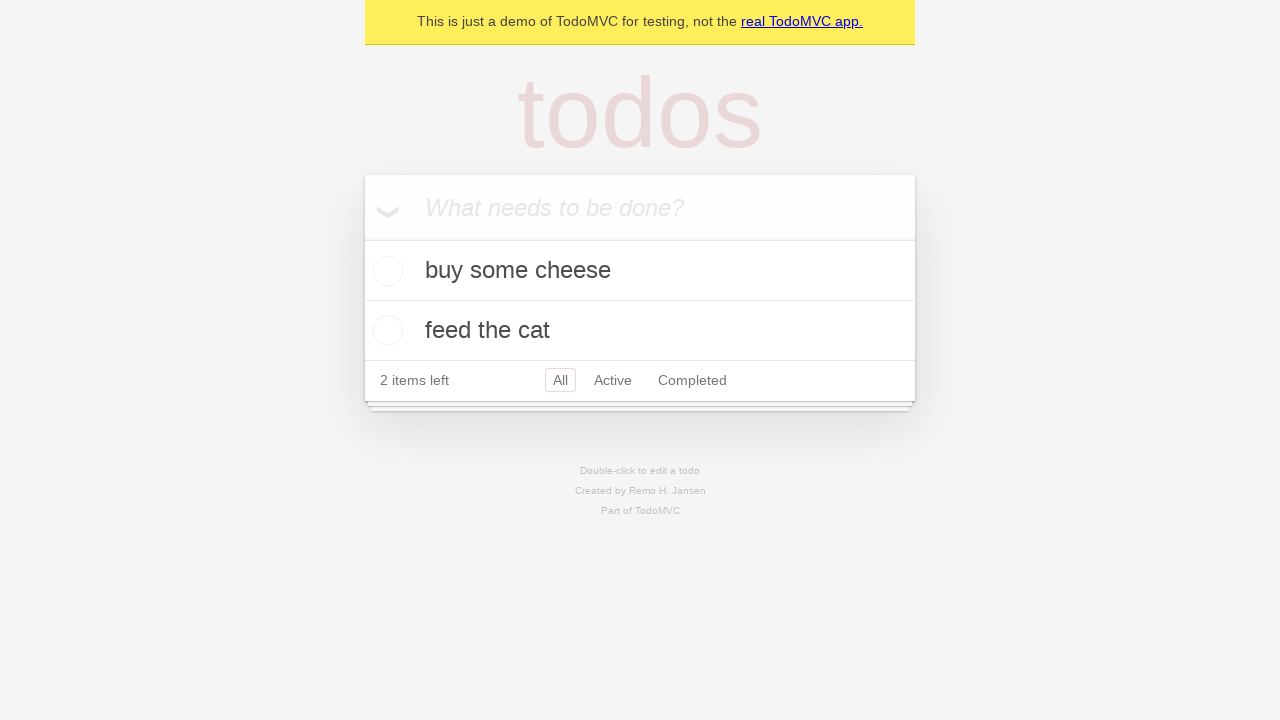

Filled todo input with 'book a doctors appointment' on internal:attr=[placeholder="What needs to be done?"i]
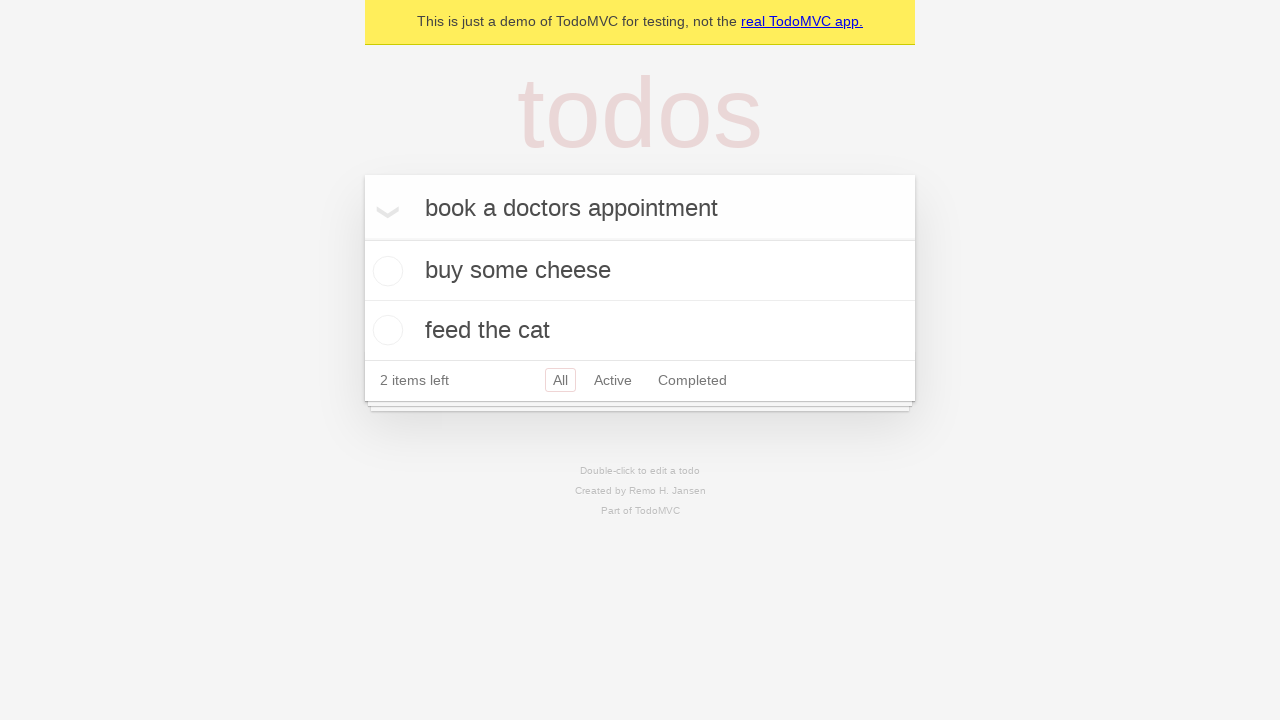

Pressed Enter to create third todo on internal:attr=[placeholder="What needs to be done?"i]
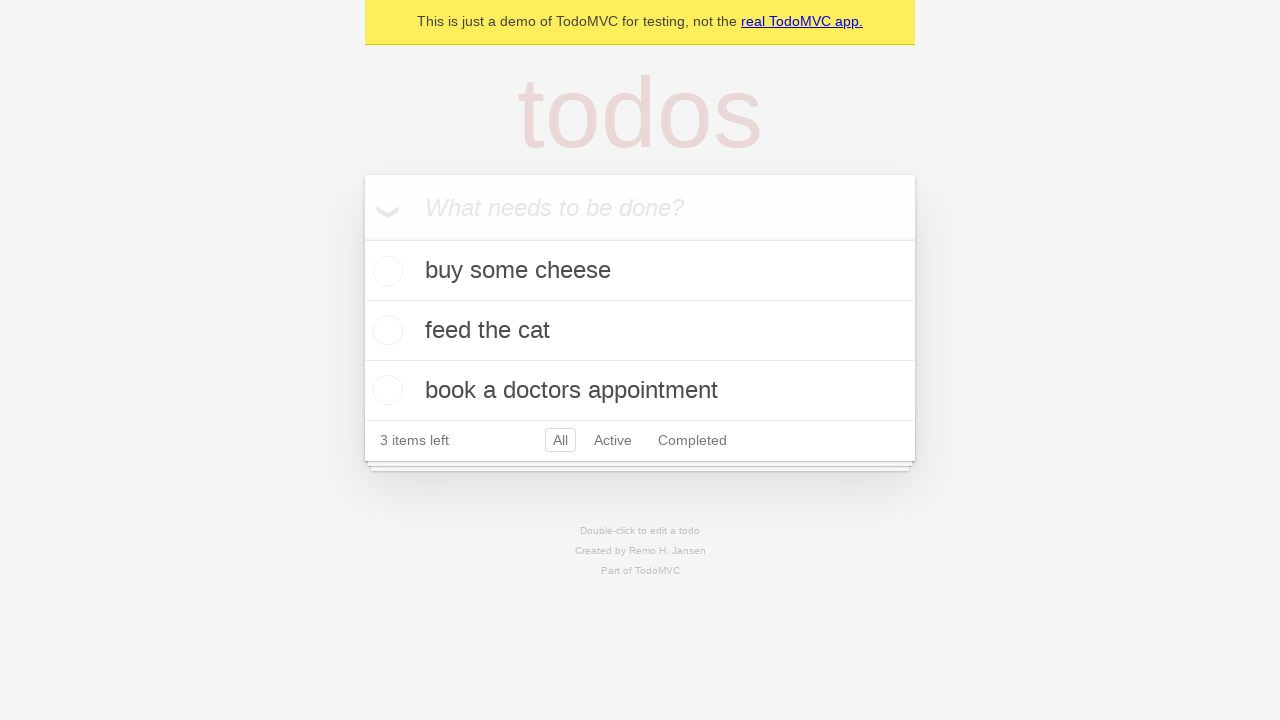

Waited for all three todos to load
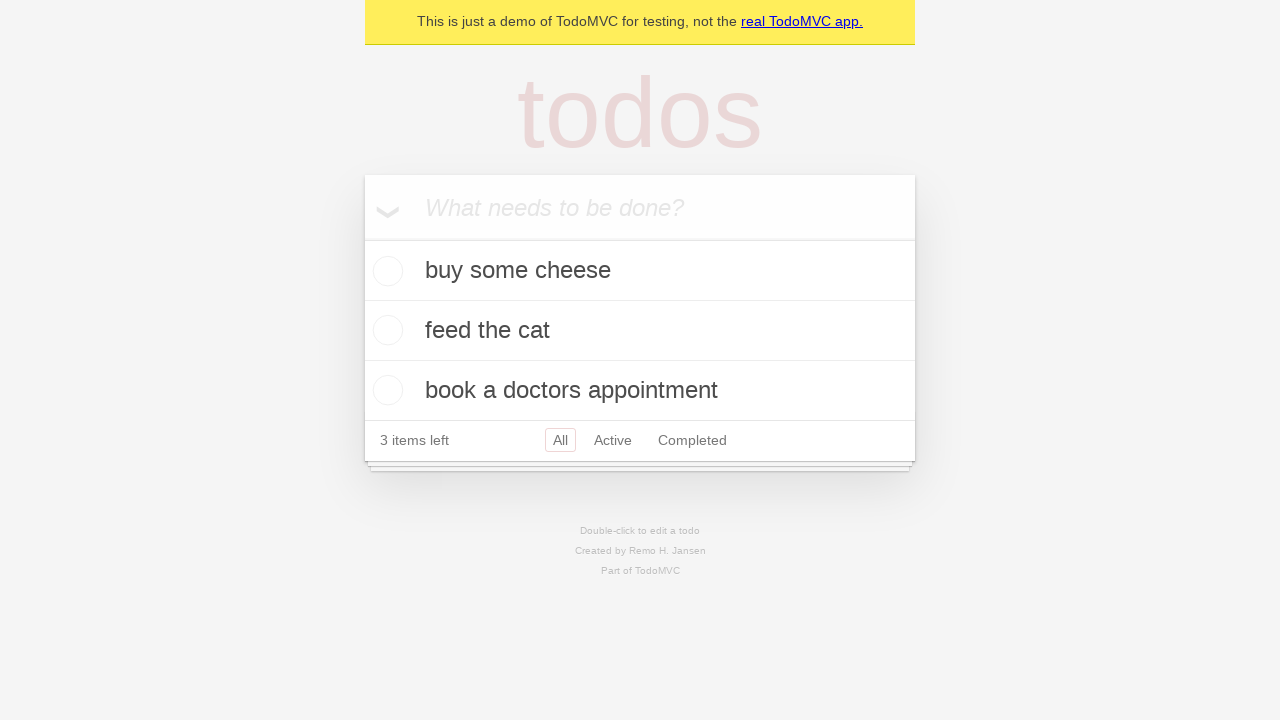

Checked the second todo item checkbox at (385, 330) on internal:testid=[data-testid="todo-item"s] >> nth=1 >> internal:role=checkbox
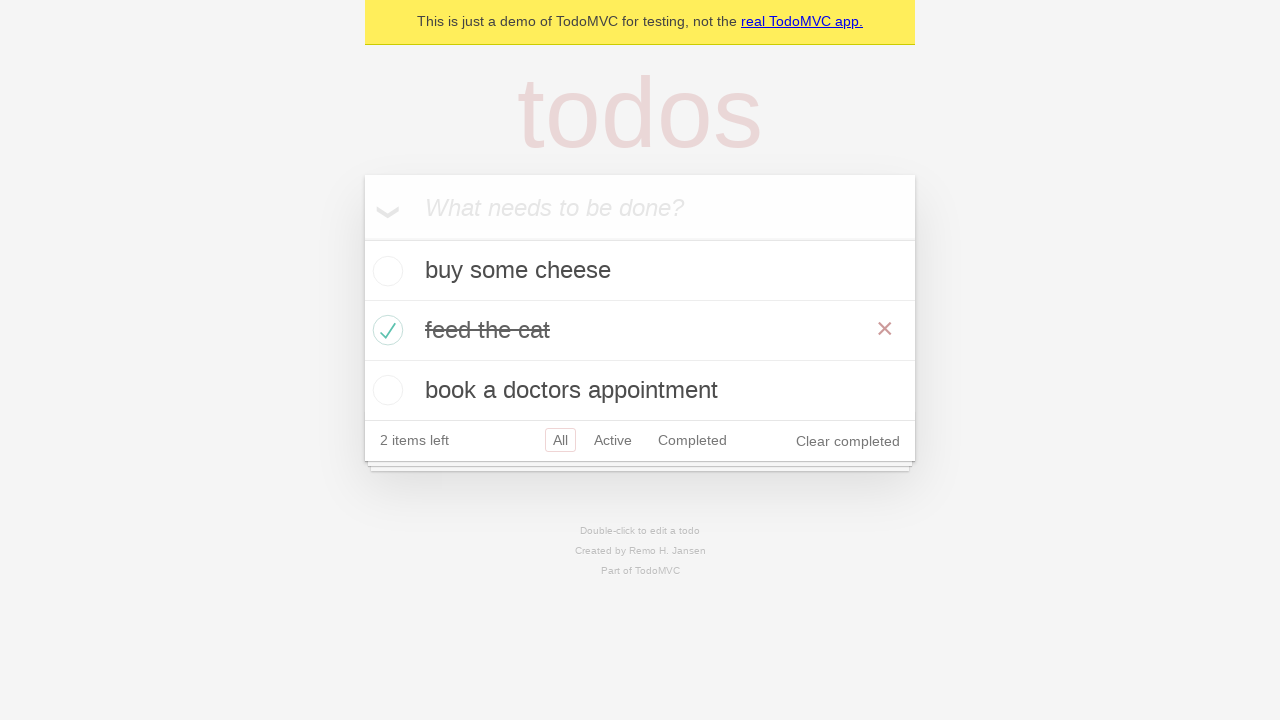

Clicked on 'All' filter link at (560, 440) on internal:role=link[name="All"i]
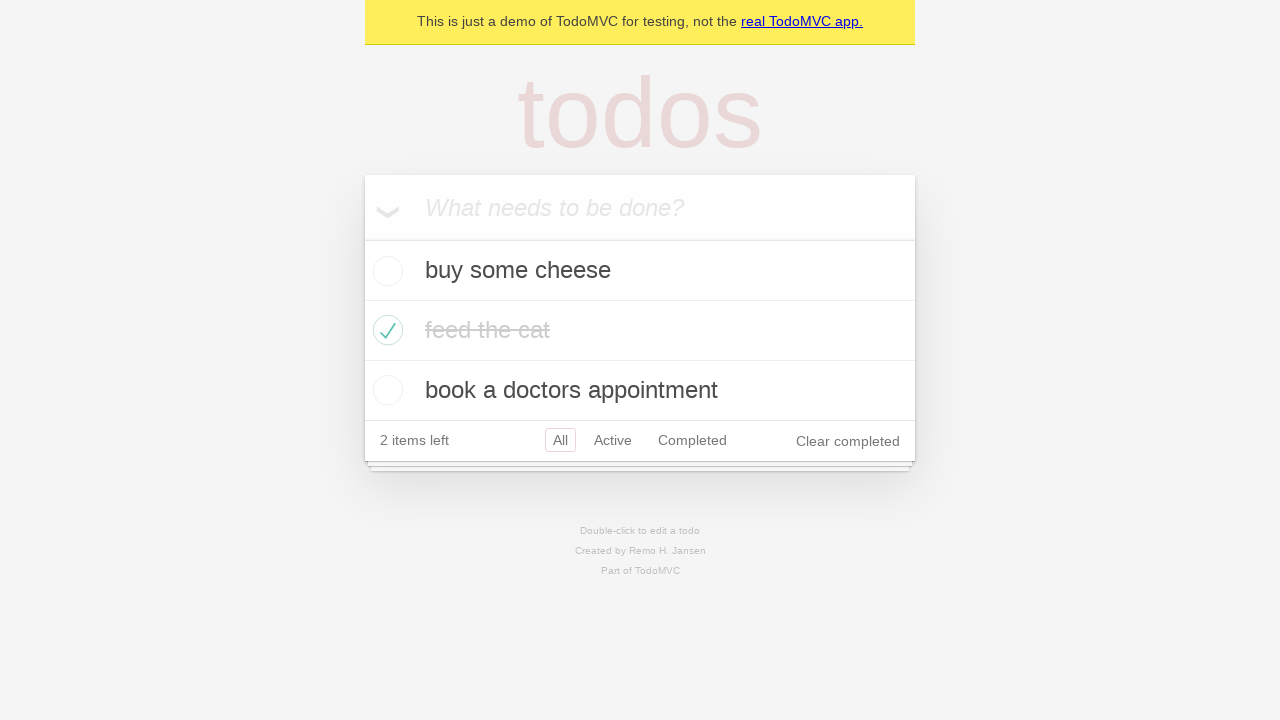

Clicked on 'Active' filter link at (613, 440) on internal:role=link[name="Active"i]
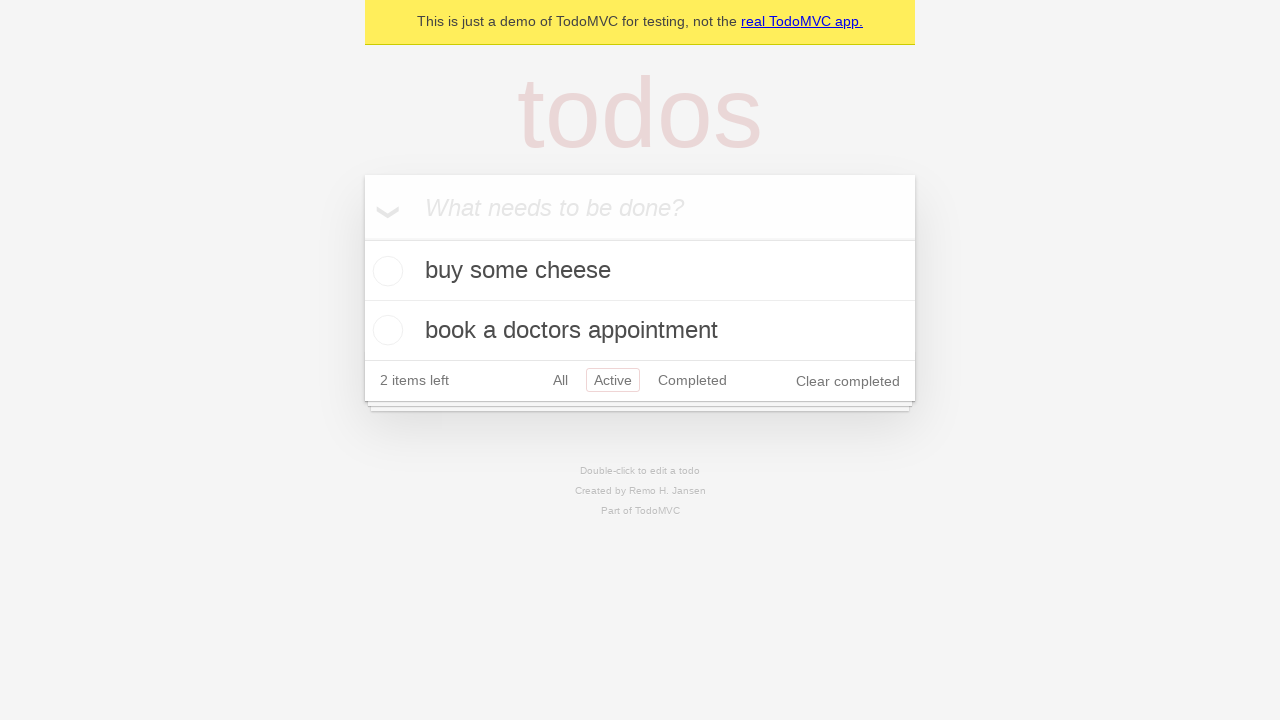

Clicked on 'Completed' filter link at (692, 380) on internal:role=link[name="Completed"i]
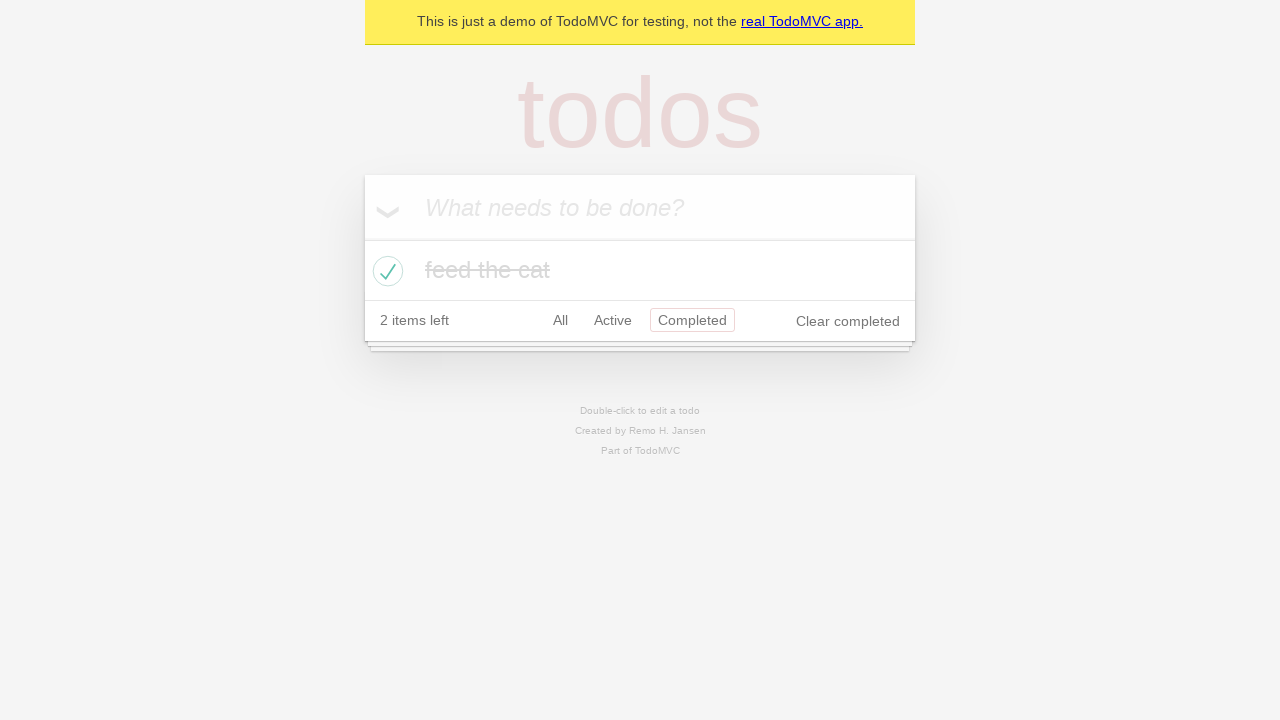

Navigated back using browser back button (returned to Active filter)
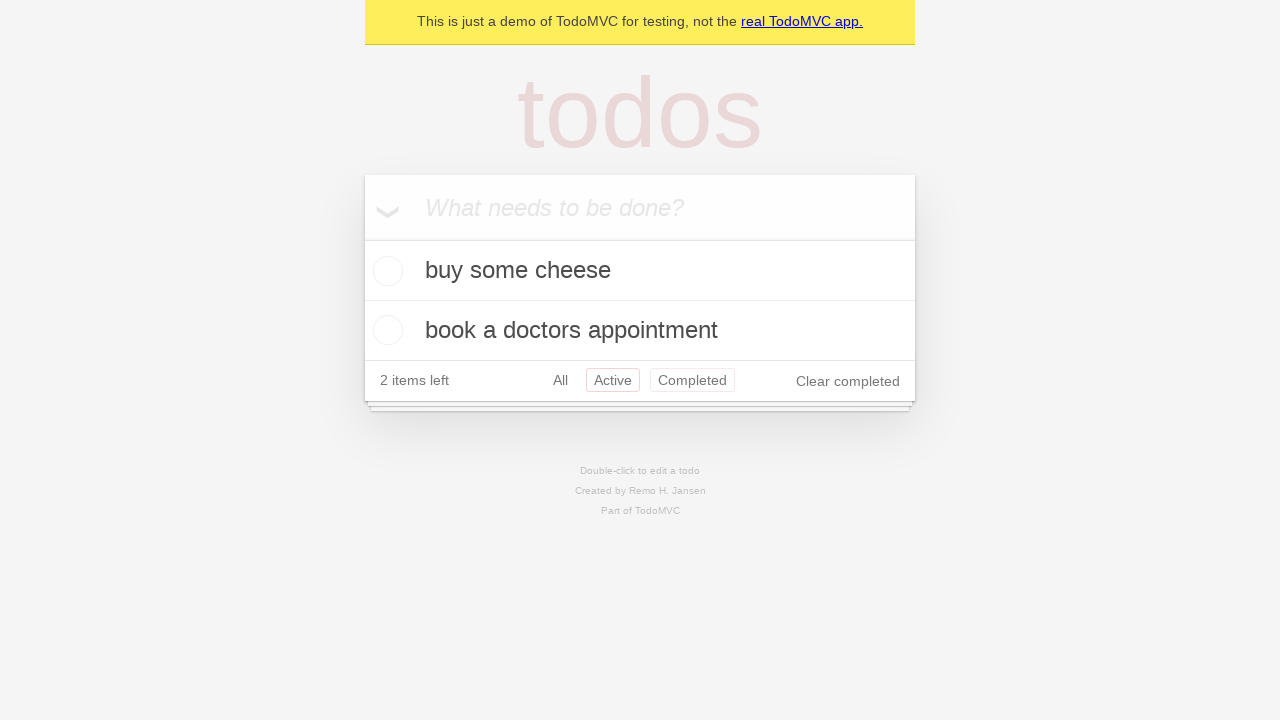

Navigated back using browser back button (returned to All filter)
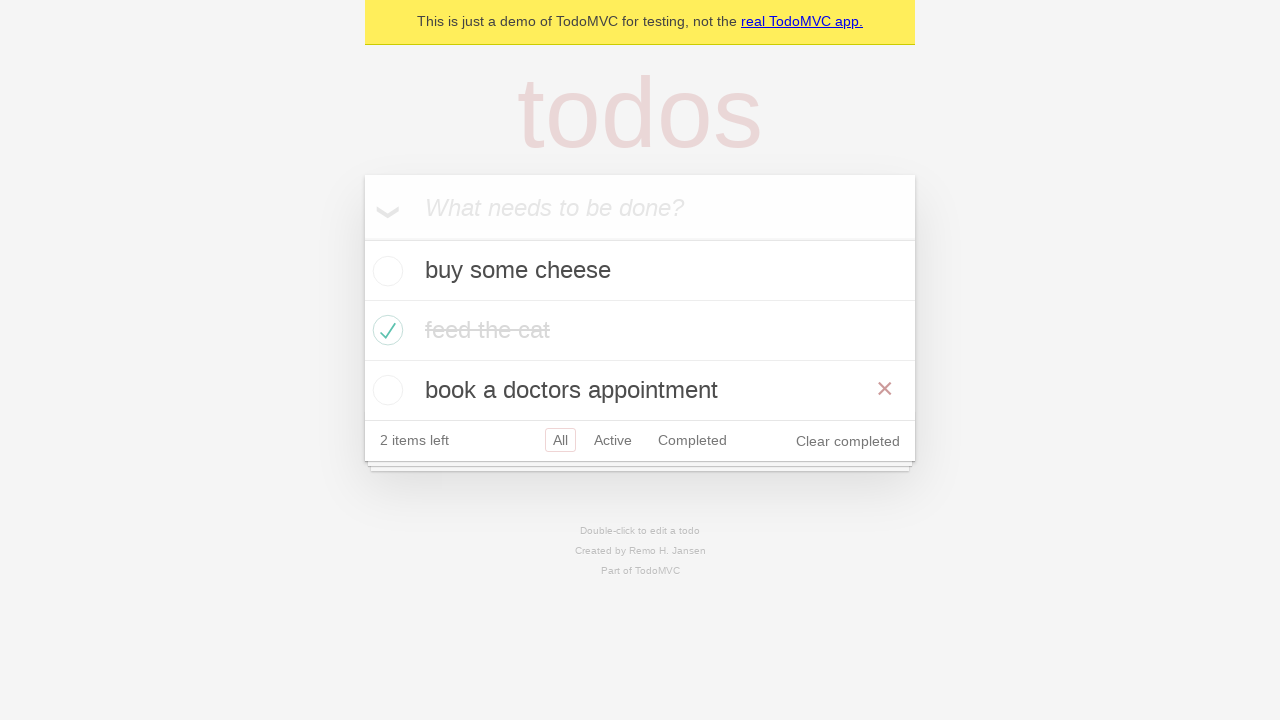

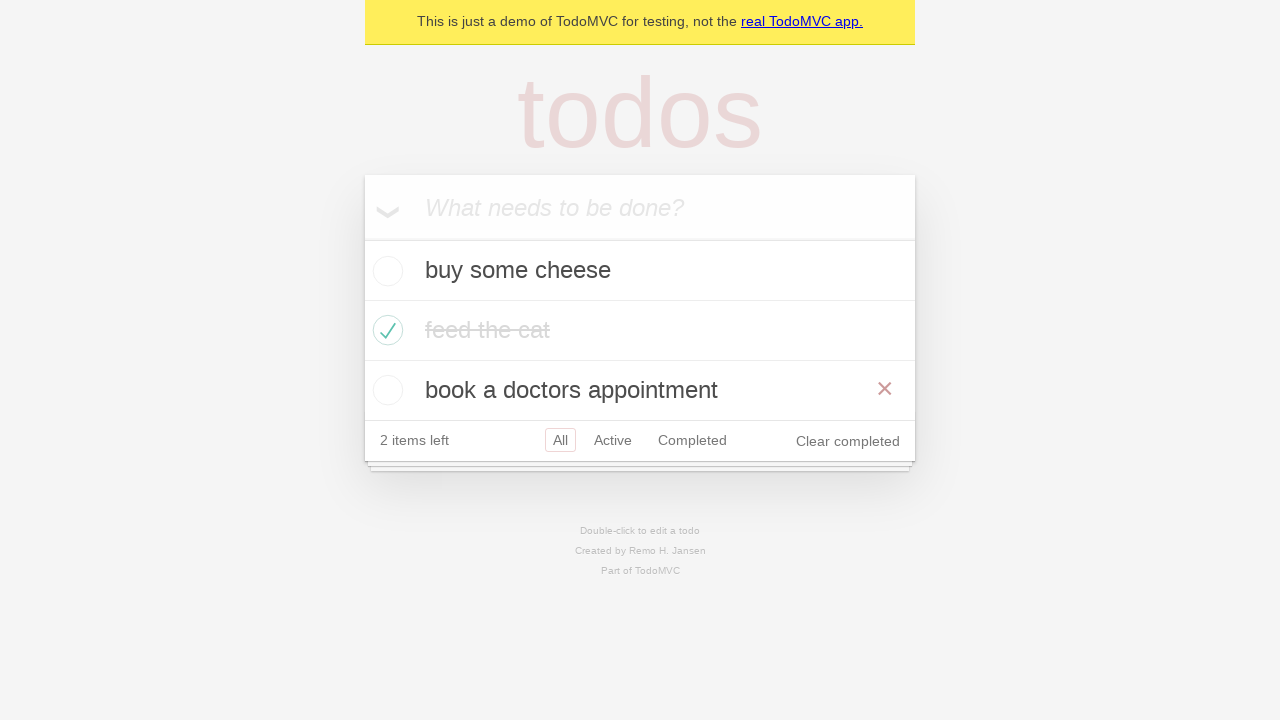